Tests the green button on the Challenging DOM page by clicking it and verifying it's displayed

Starting URL: http://the-internet.herokuapp.com/challenging_dom

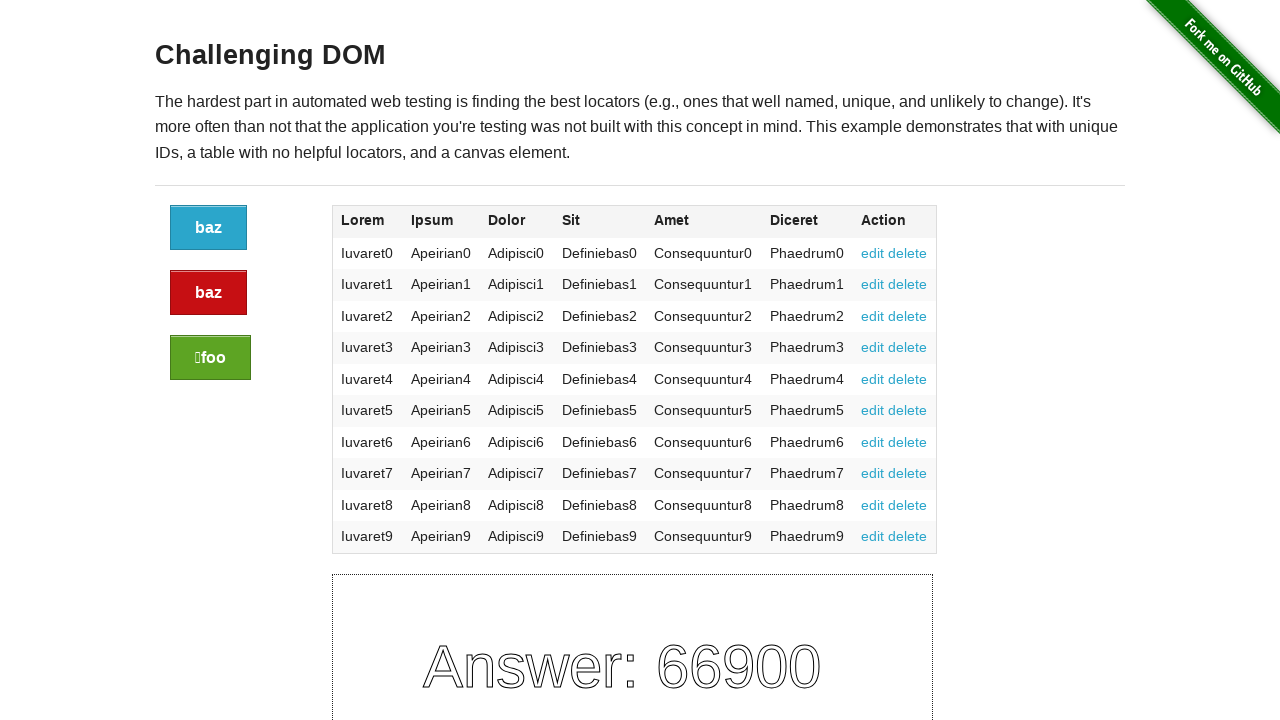

Clicked the green button on Challenging DOM page at (210, 358) on xpath=//*[@id="content"]/div/div/div/div[1]/a[3]
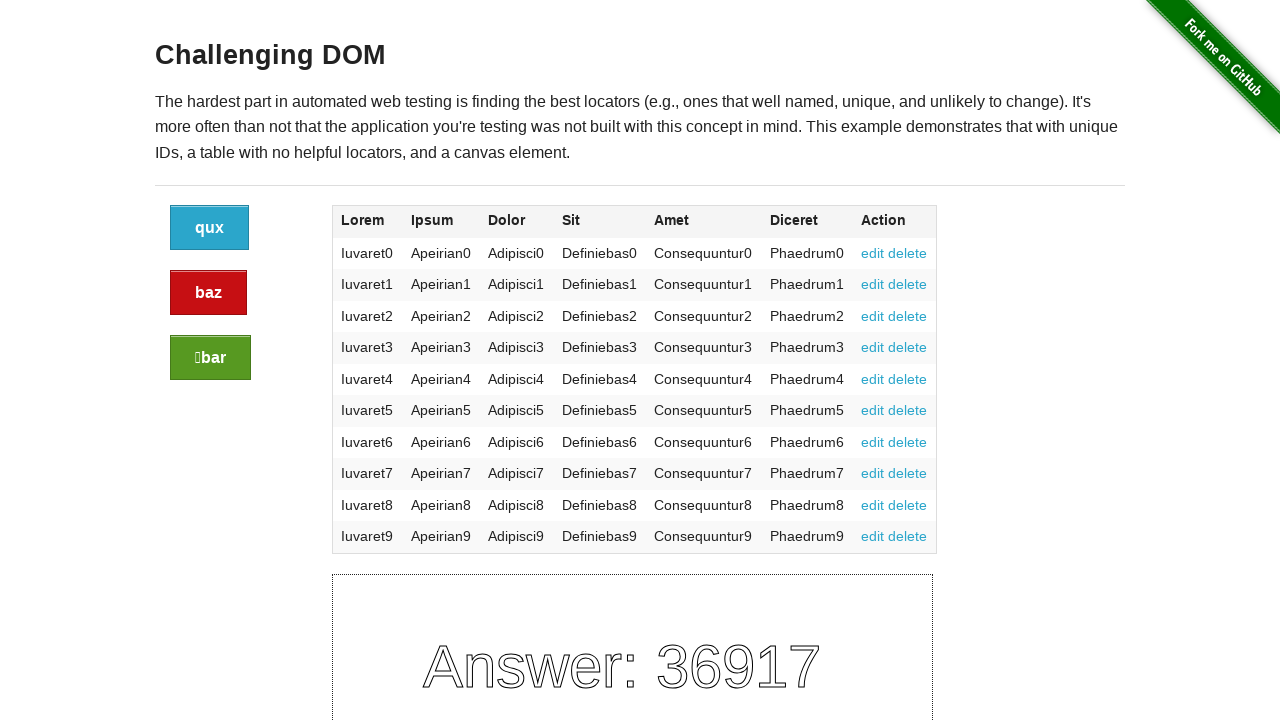

Located the green button element
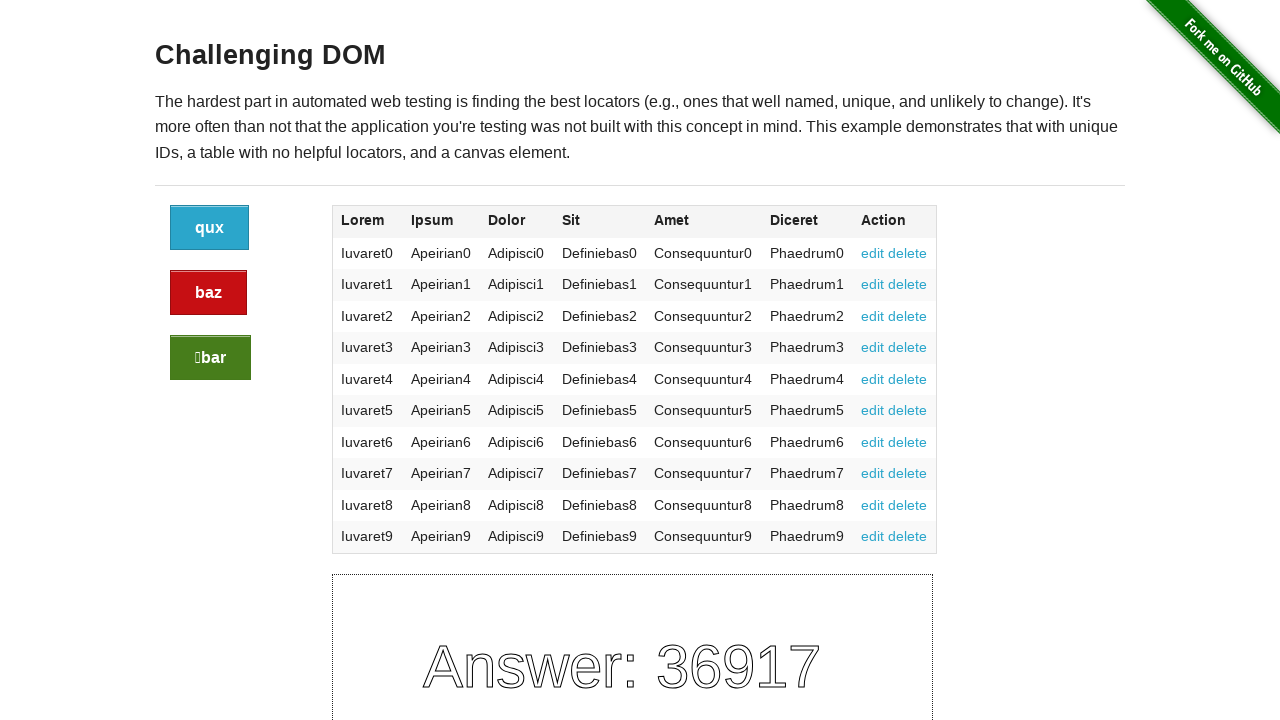

Verified that the green button is displayed
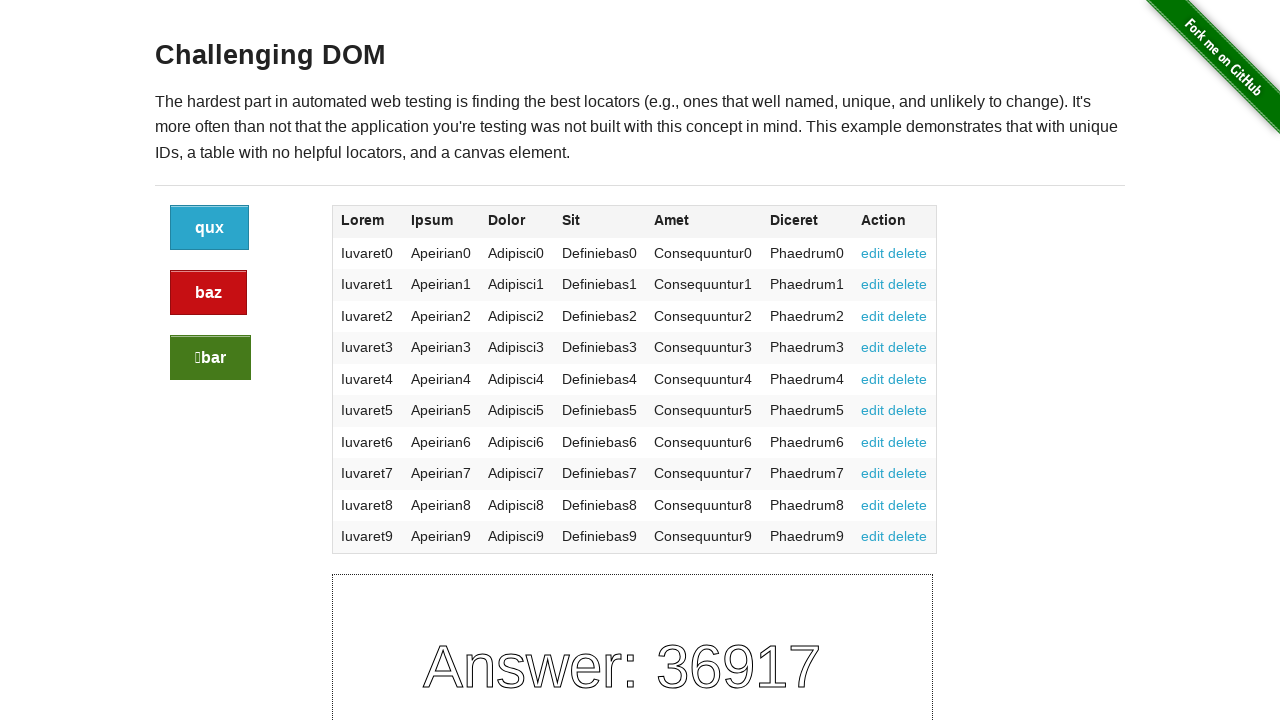

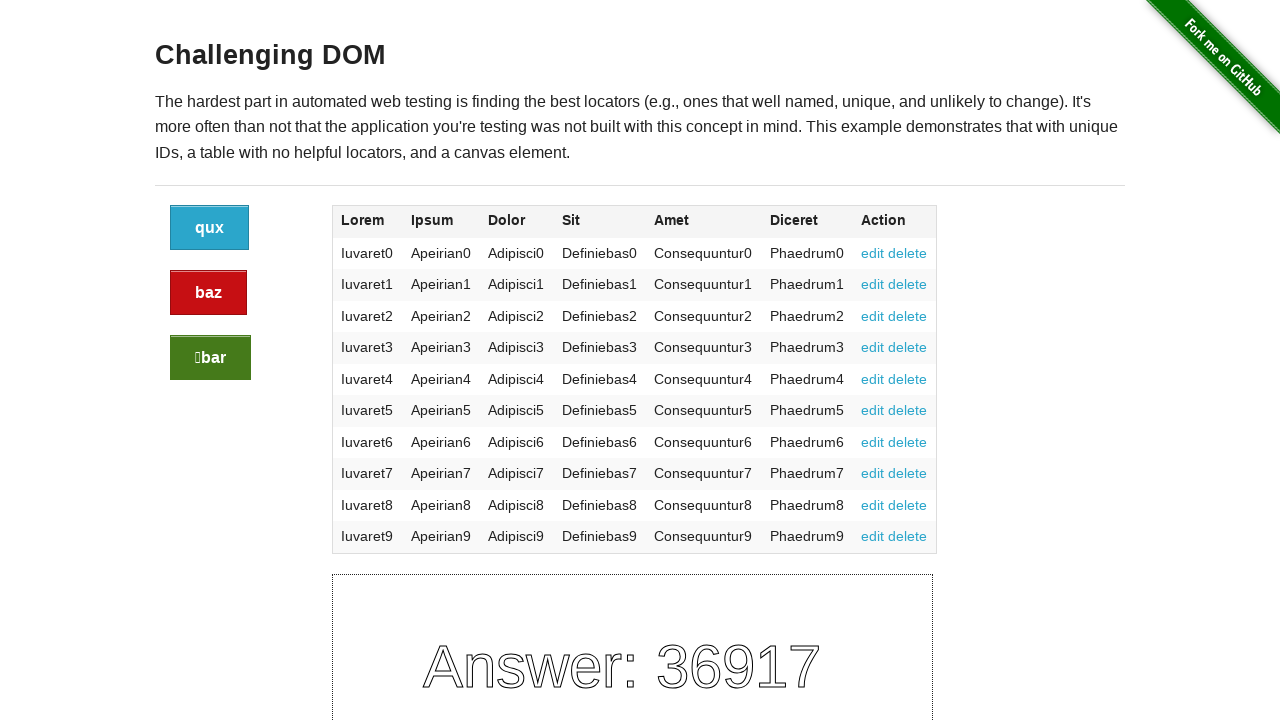